Tests that the Clear completed button displays the correct text when items are completed

Starting URL: https://demo.playwright.dev/todomvc

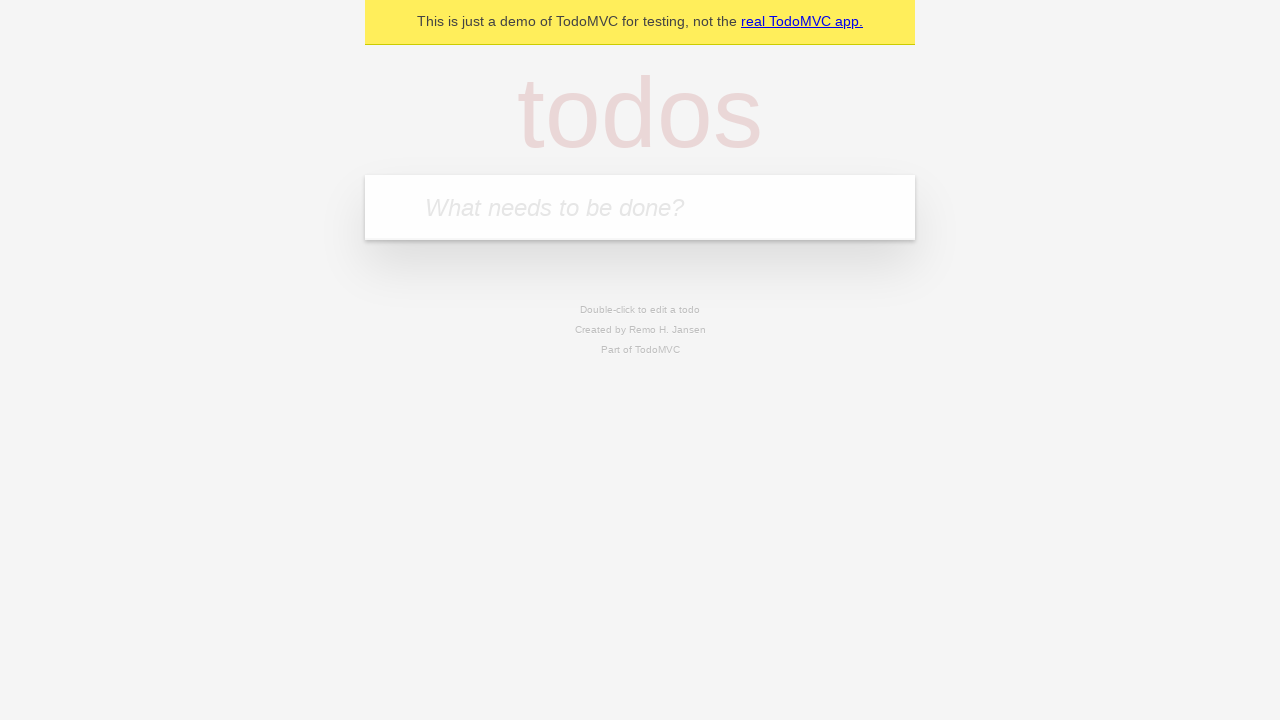

Filled todo input with 'buy some cheese' on internal:attr=[placeholder="What needs to be done?"i]
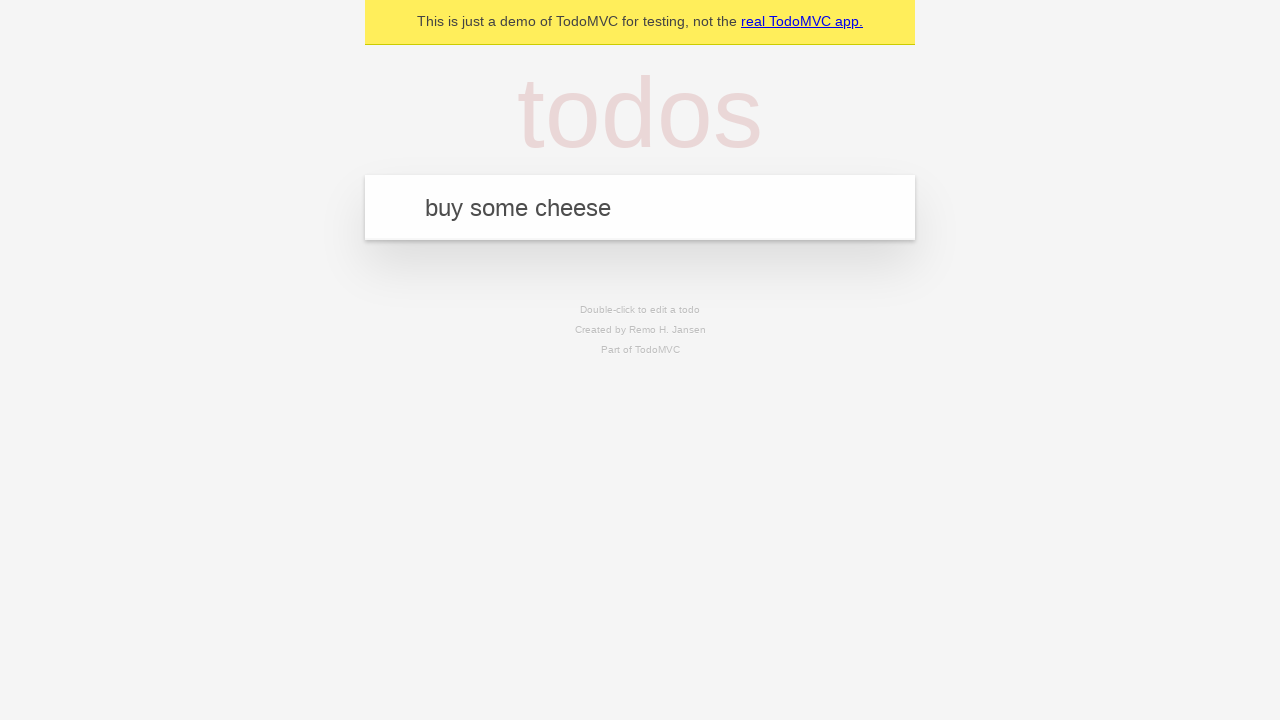

Pressed Enter to add first todo item on internal:attr=[placeholder="What needs to be done?"i]
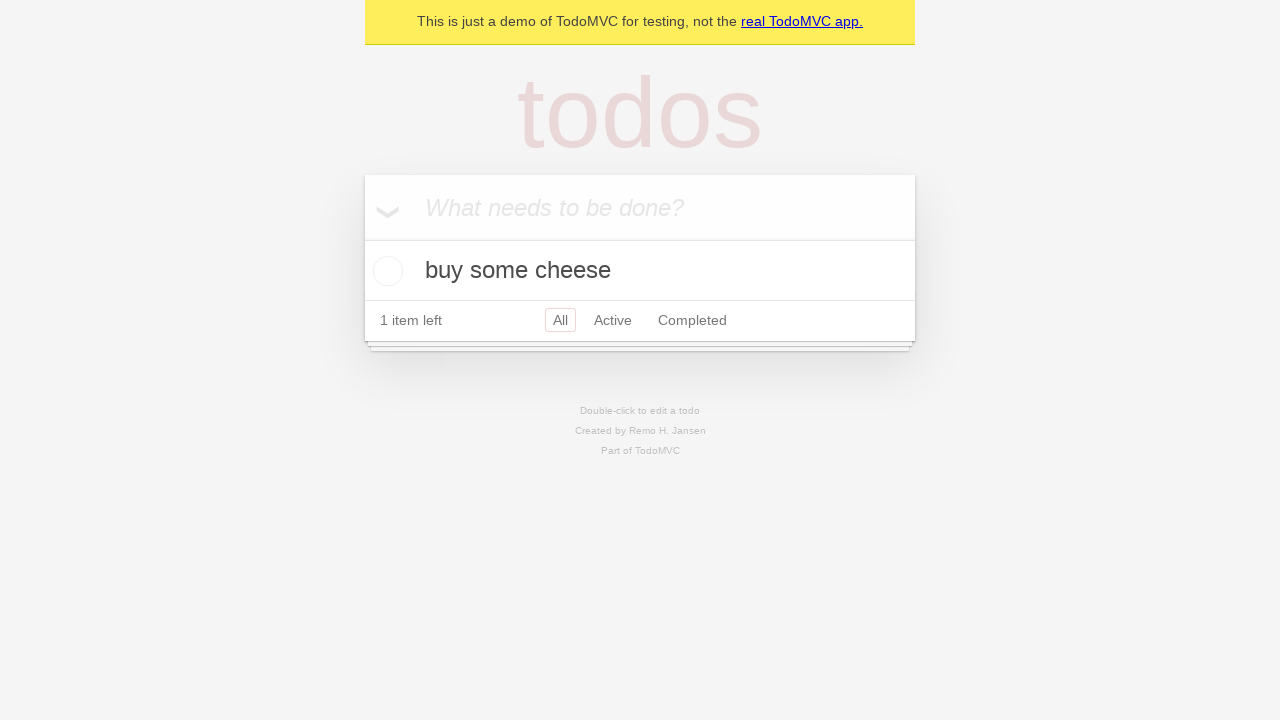

Filled todo input with 'feed the cat' on internal:attr=[placeholder="What needs to be done?"i]
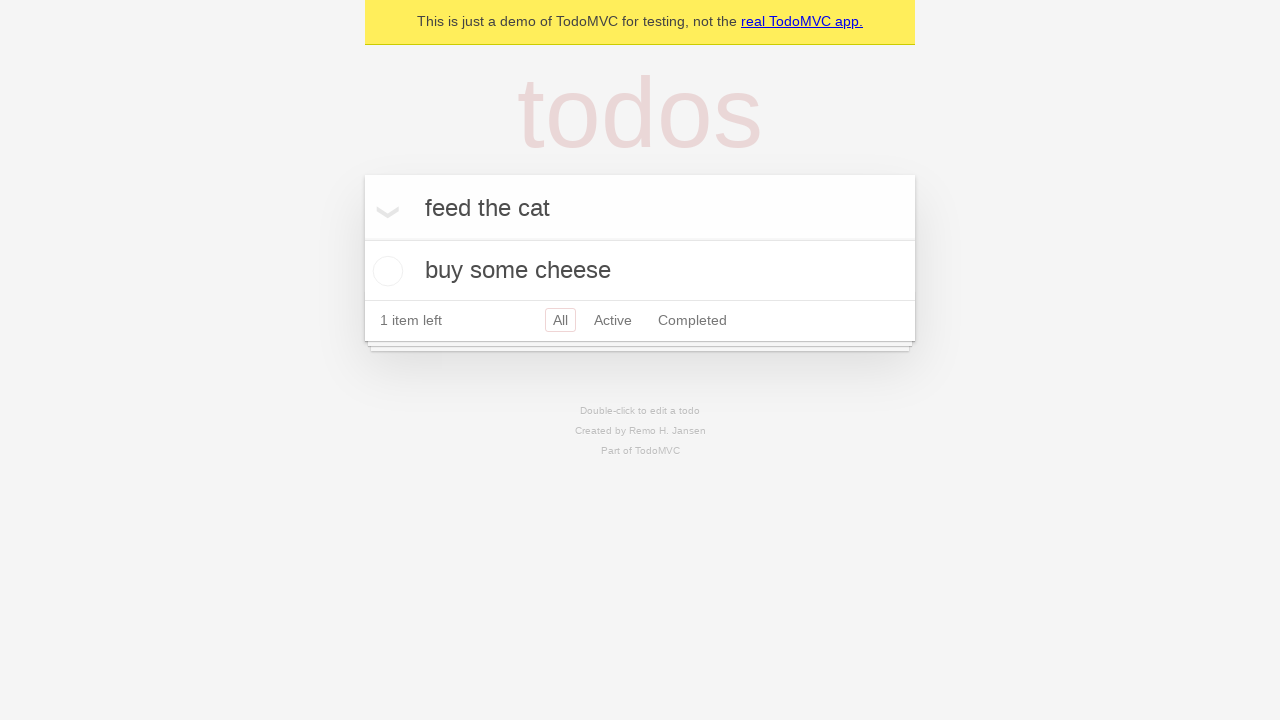

Pressed Enter to add second todo item on internal:attr=[placeholder="What needs to be done?"i]
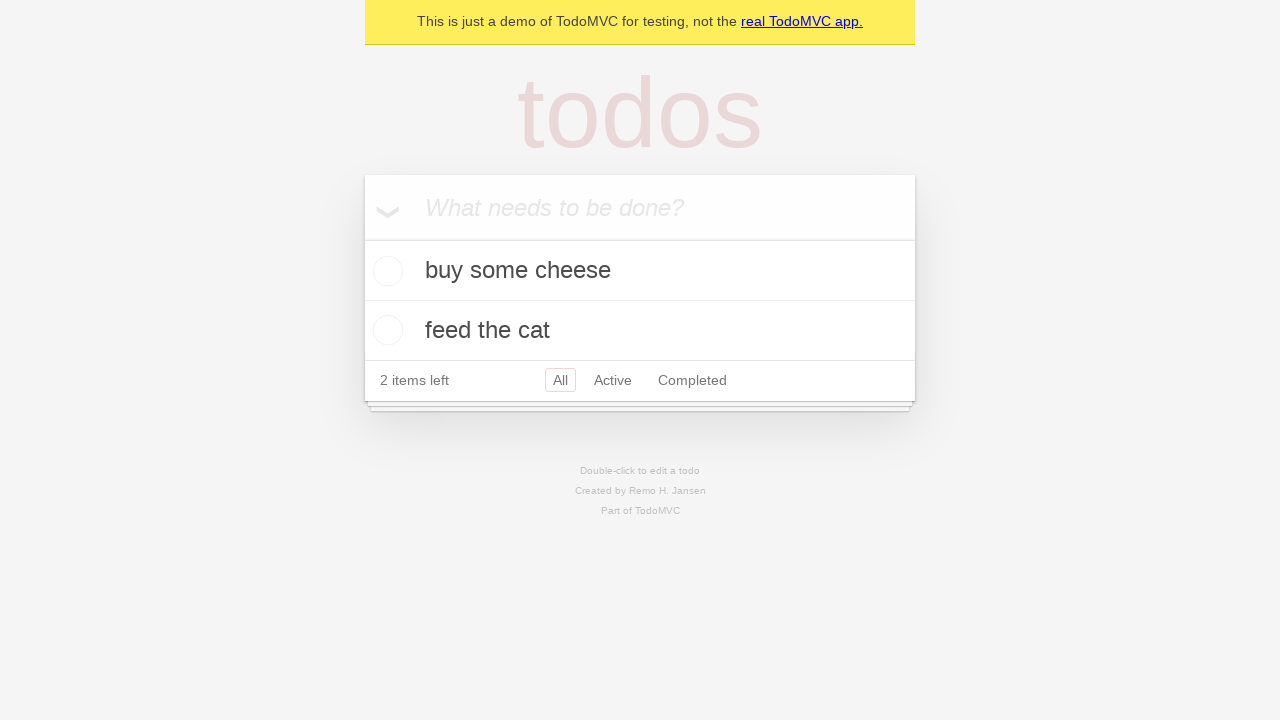

Filled todo input with 'book a doctors appointment' on internal:attr=[placeholder="What needs to be done?"i]
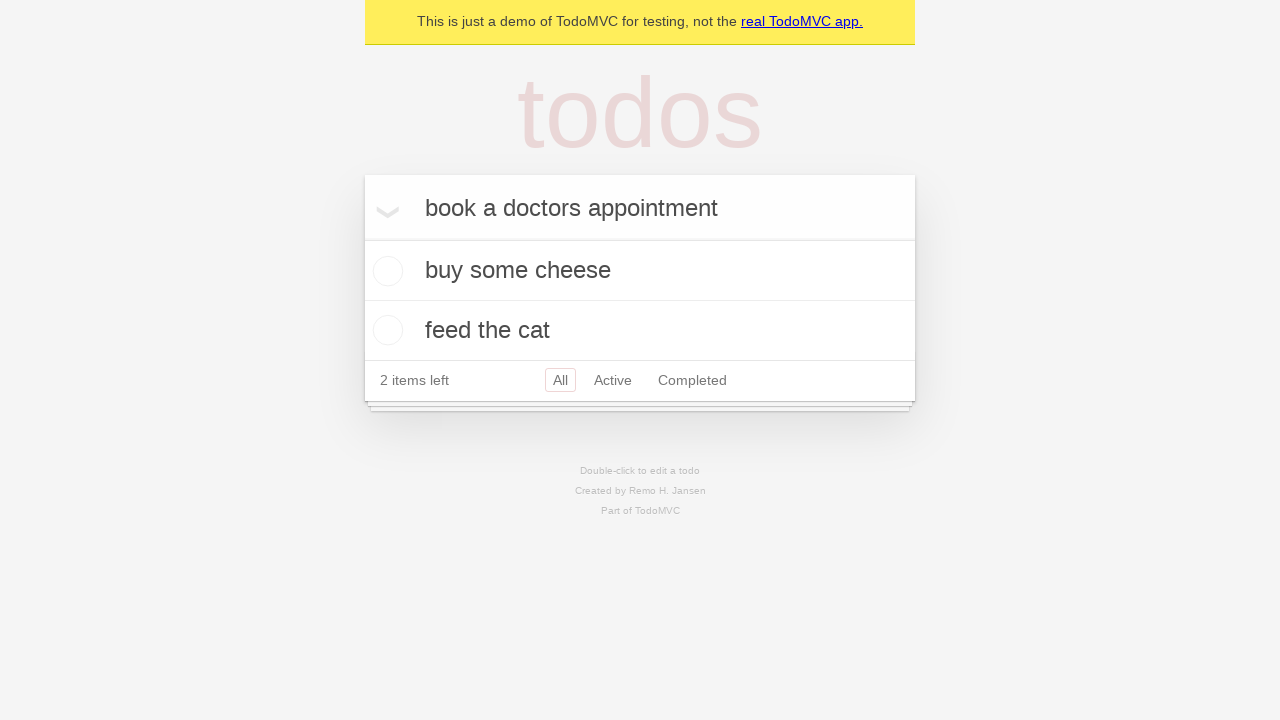

Pressed Enter to add third todo item on internal:attr=[placeholder="What needs to be done?"i]
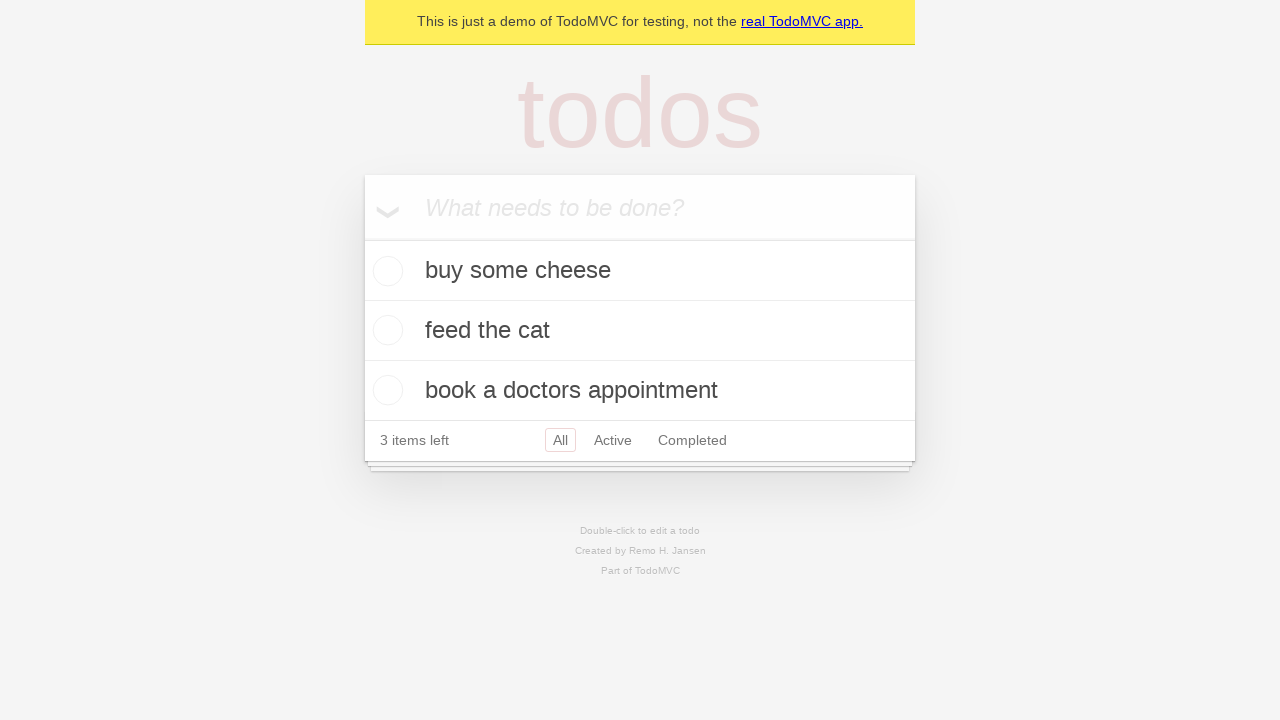

Checked the first todo item as completed at (385, 271) on .todo-list li .toggle >> nth=0
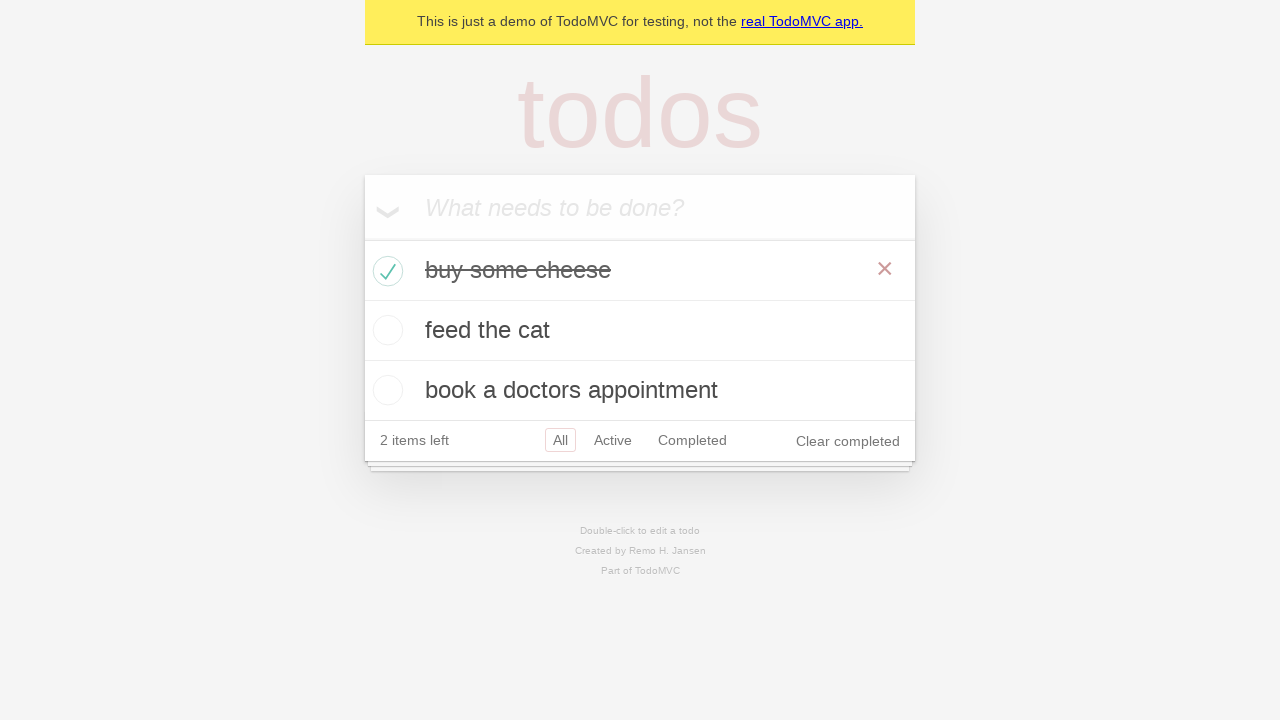

Clear completed button is now visible
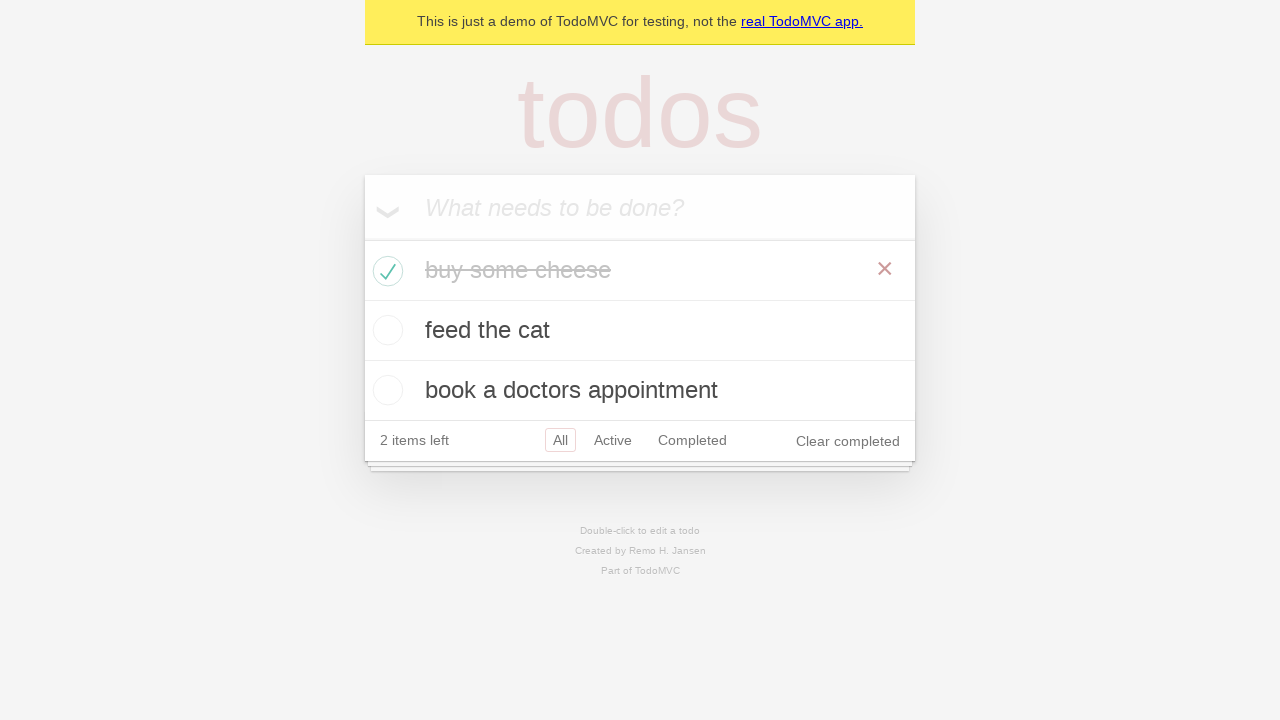

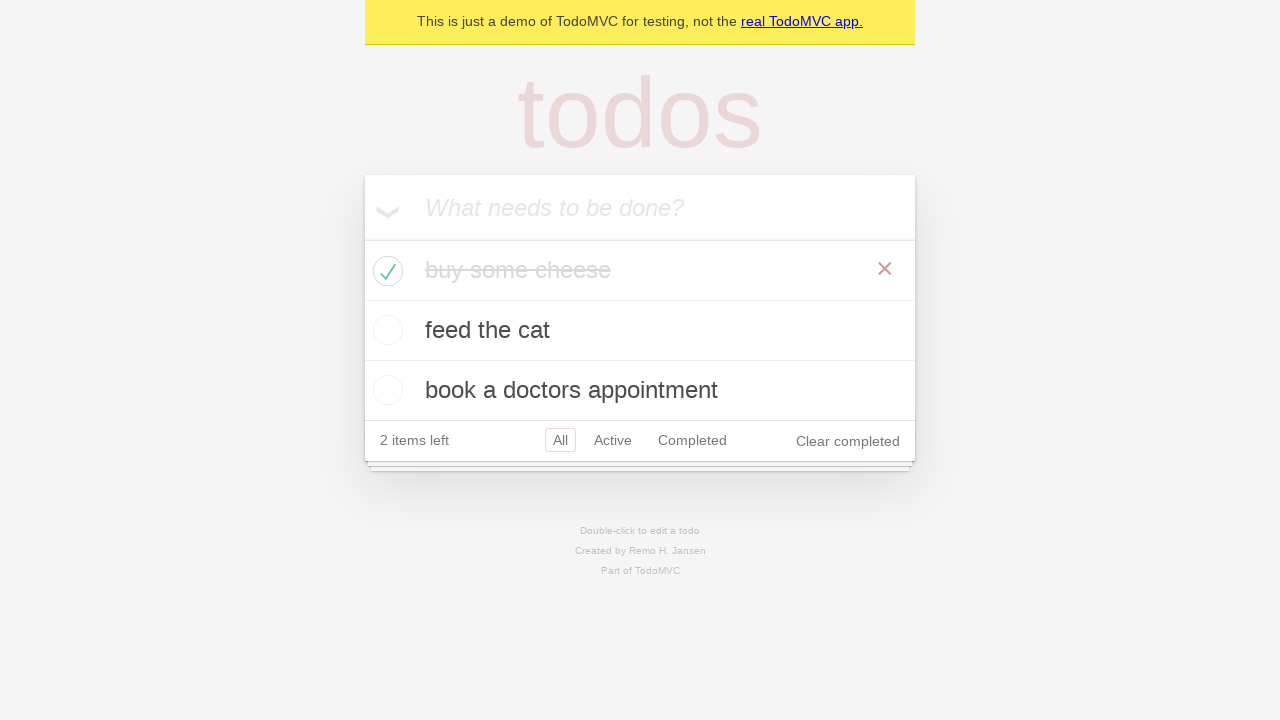